Tests e-commerce cart functionality by adding a product to cart and verifying it appears in the cart drawer

Starting URL: https://bstackdemo.com/

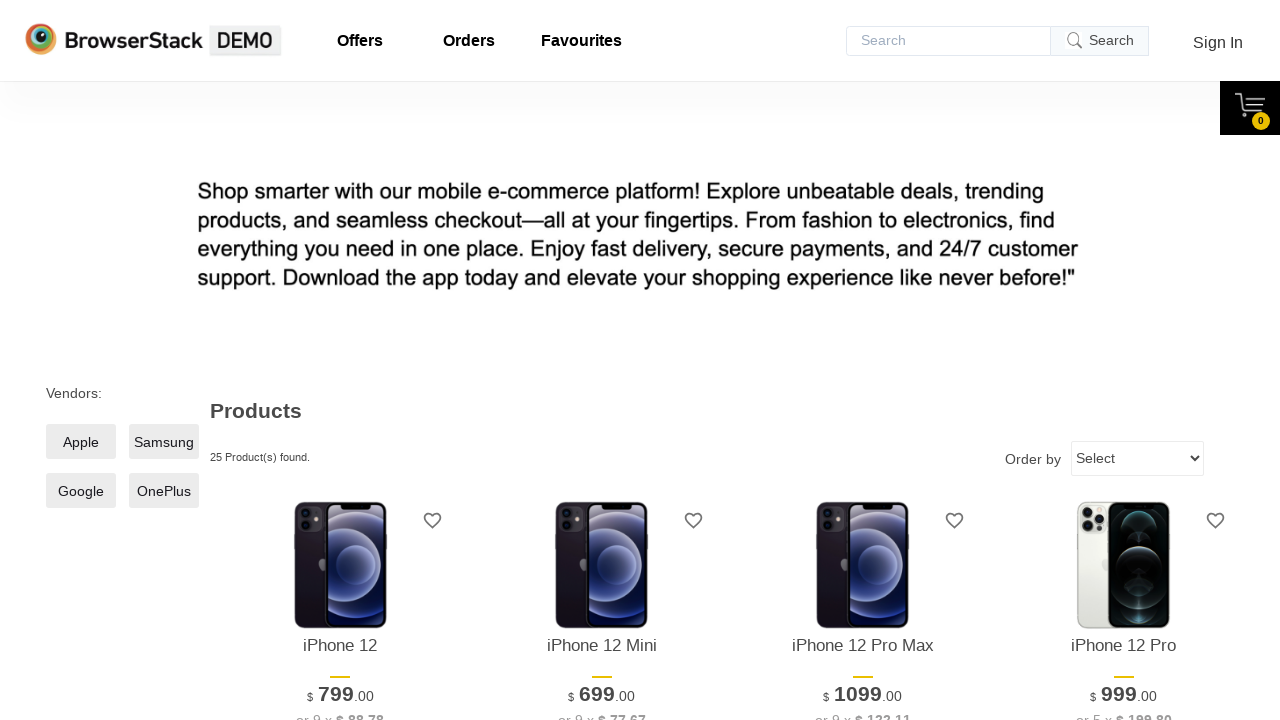

Waited for first product name element to load
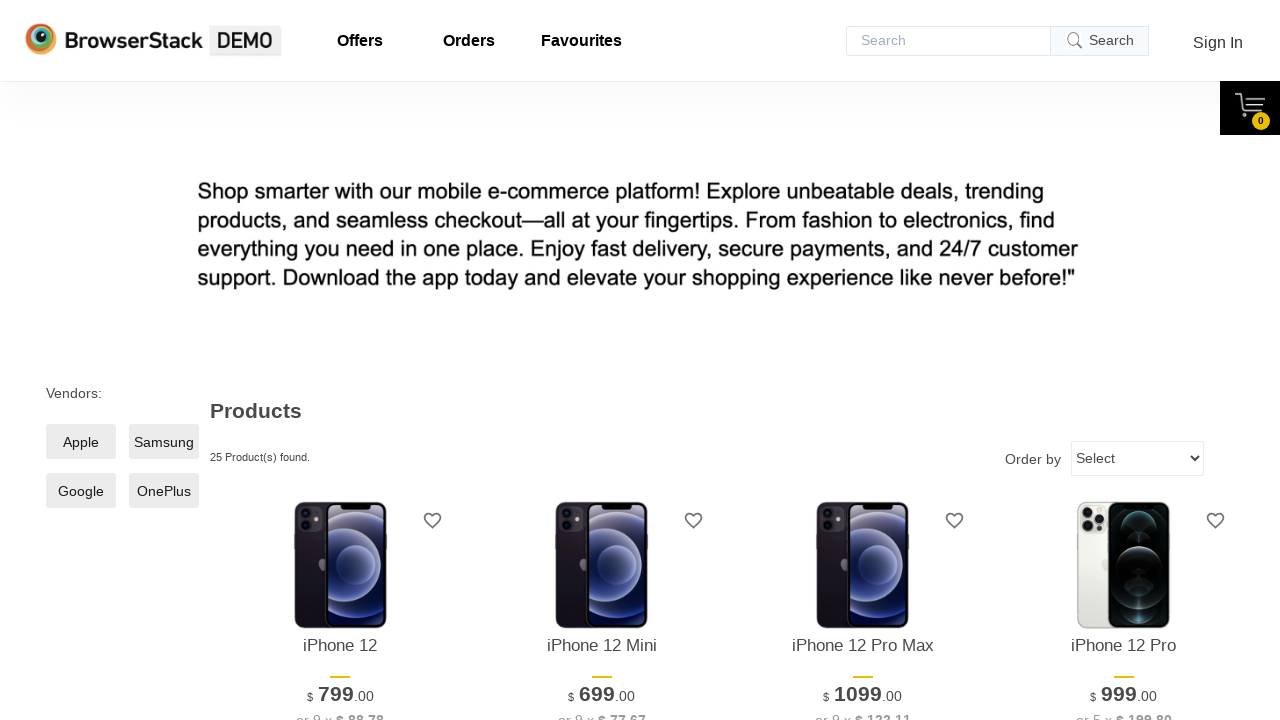

Retrieved product name: iPhone 12
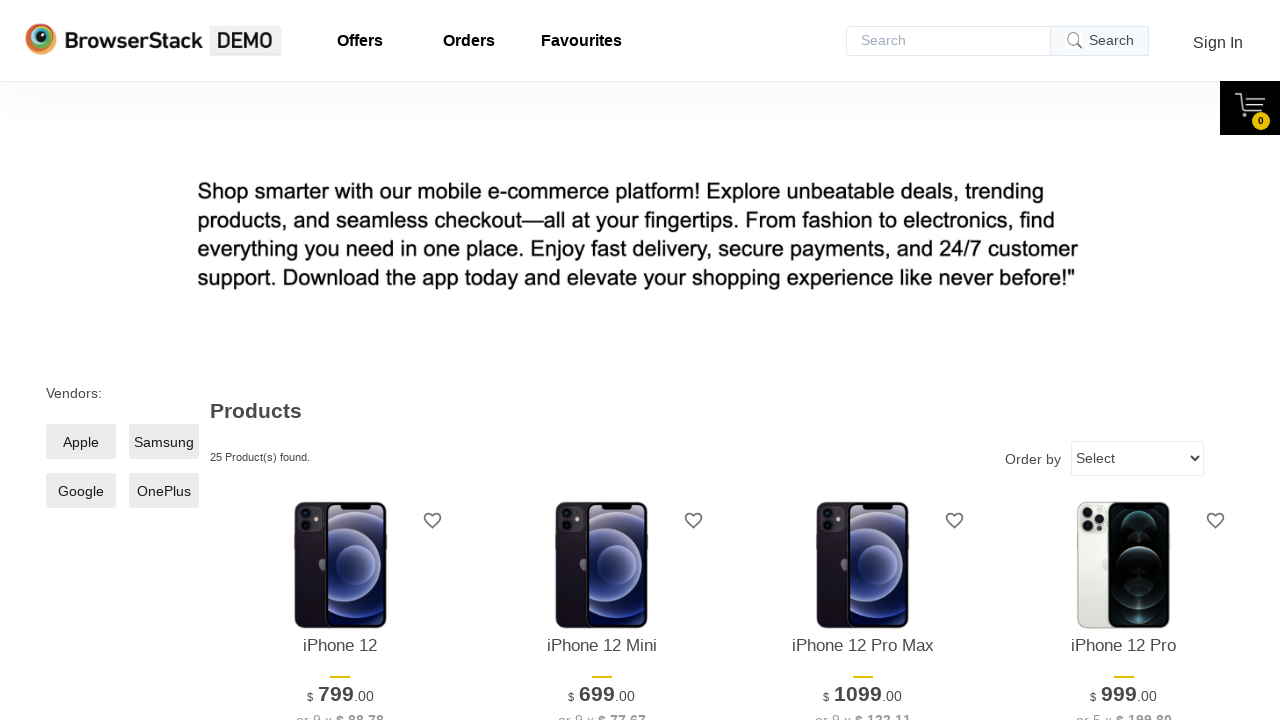

Clicked add to cart button for first product at (340, 361) on xpath=//*[@id='1']/div[4]
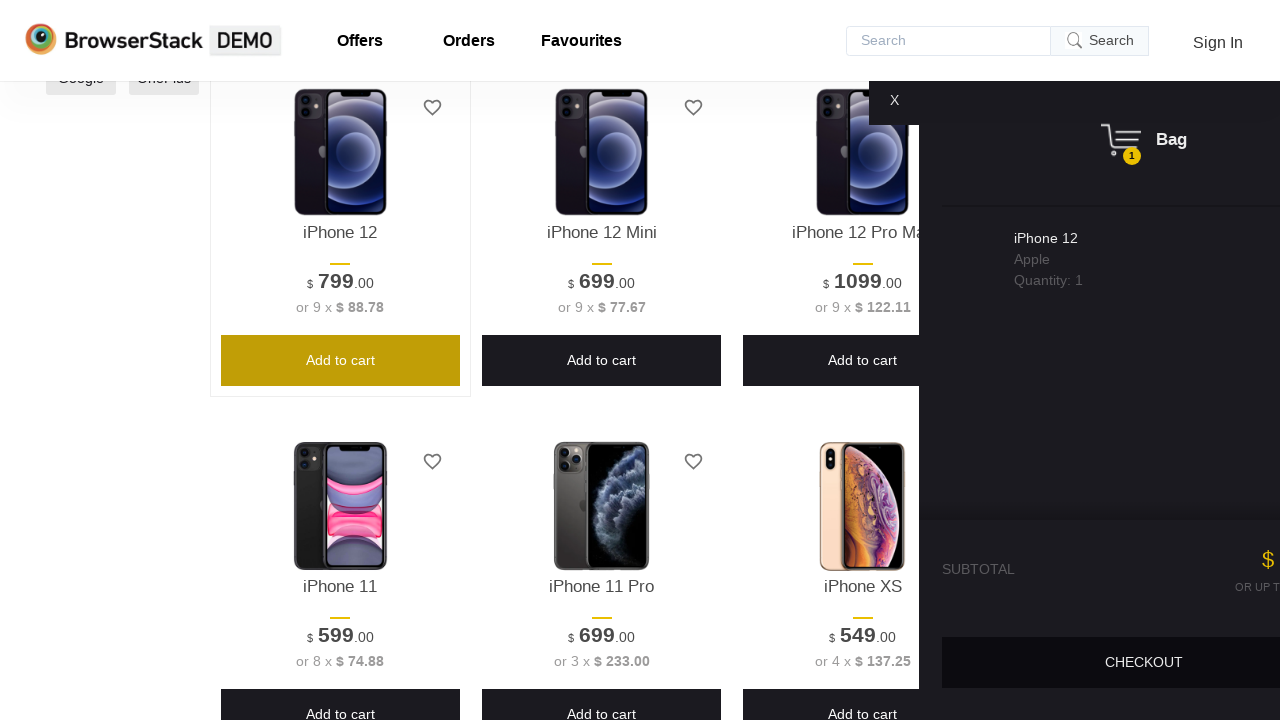

Cart drawer appeared with product
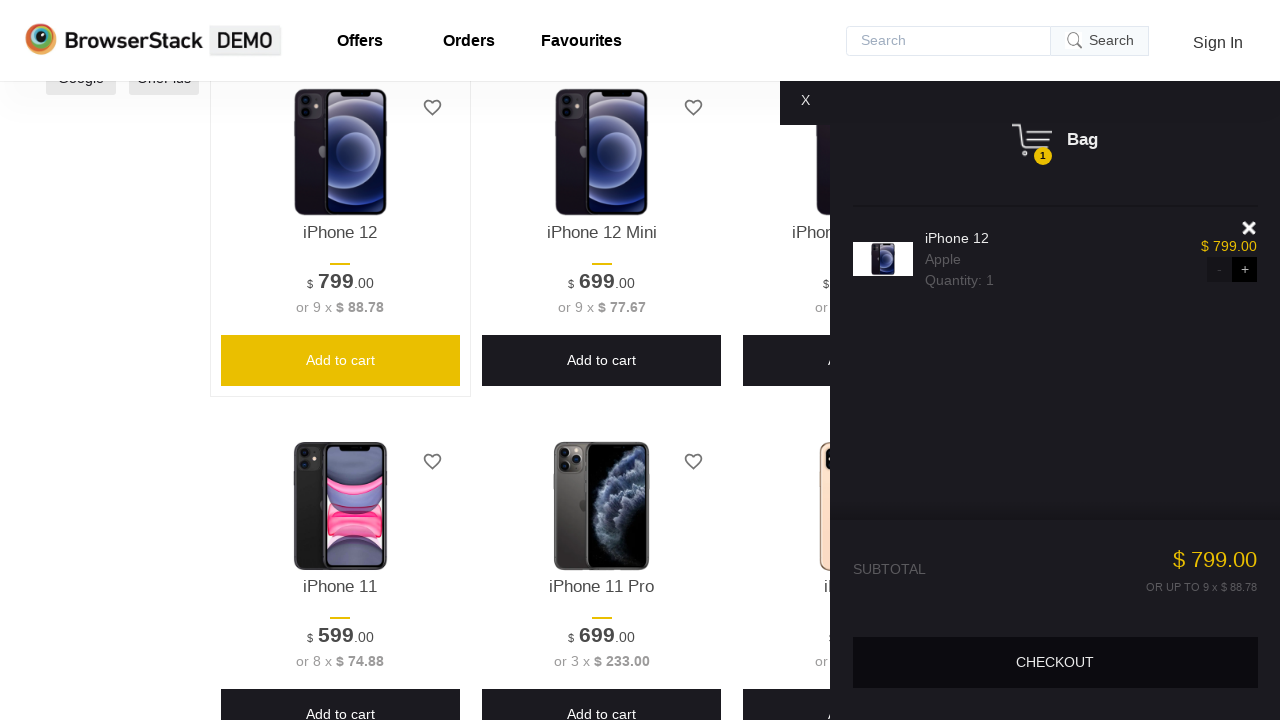

Retrieved product name from cart: iPhone 12
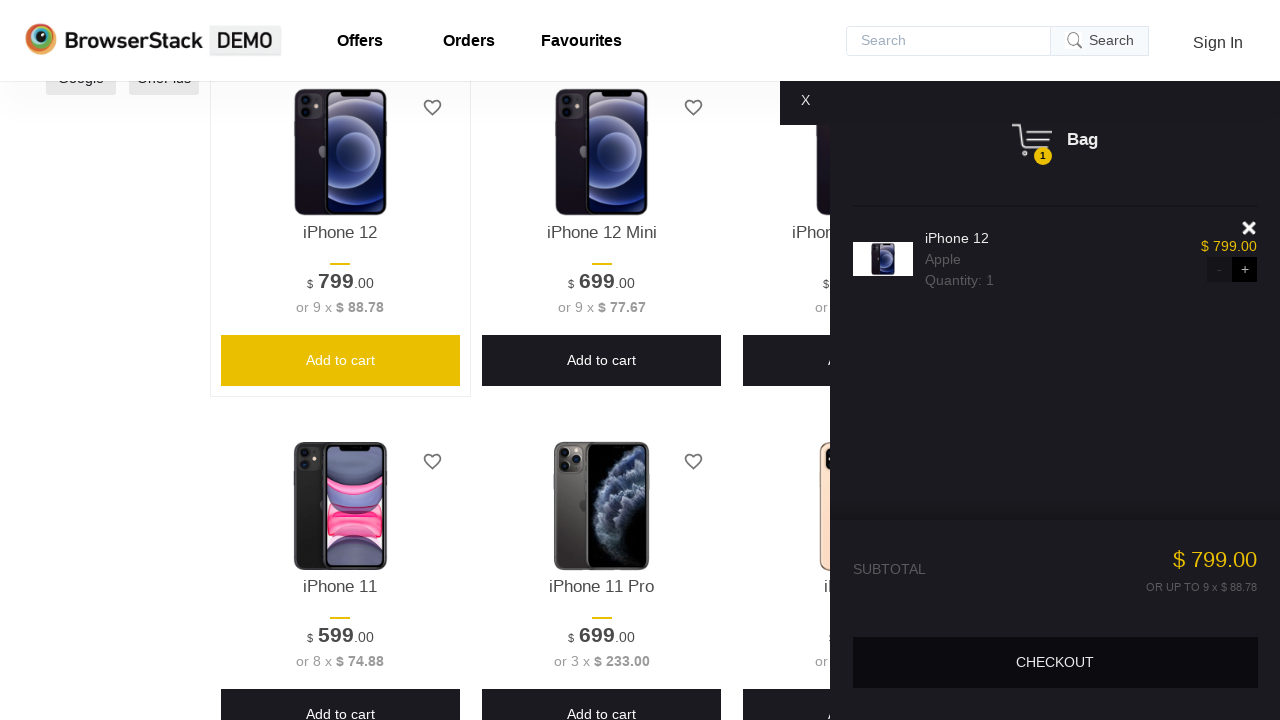

Verified product in cart matches selected product: iPhone 12
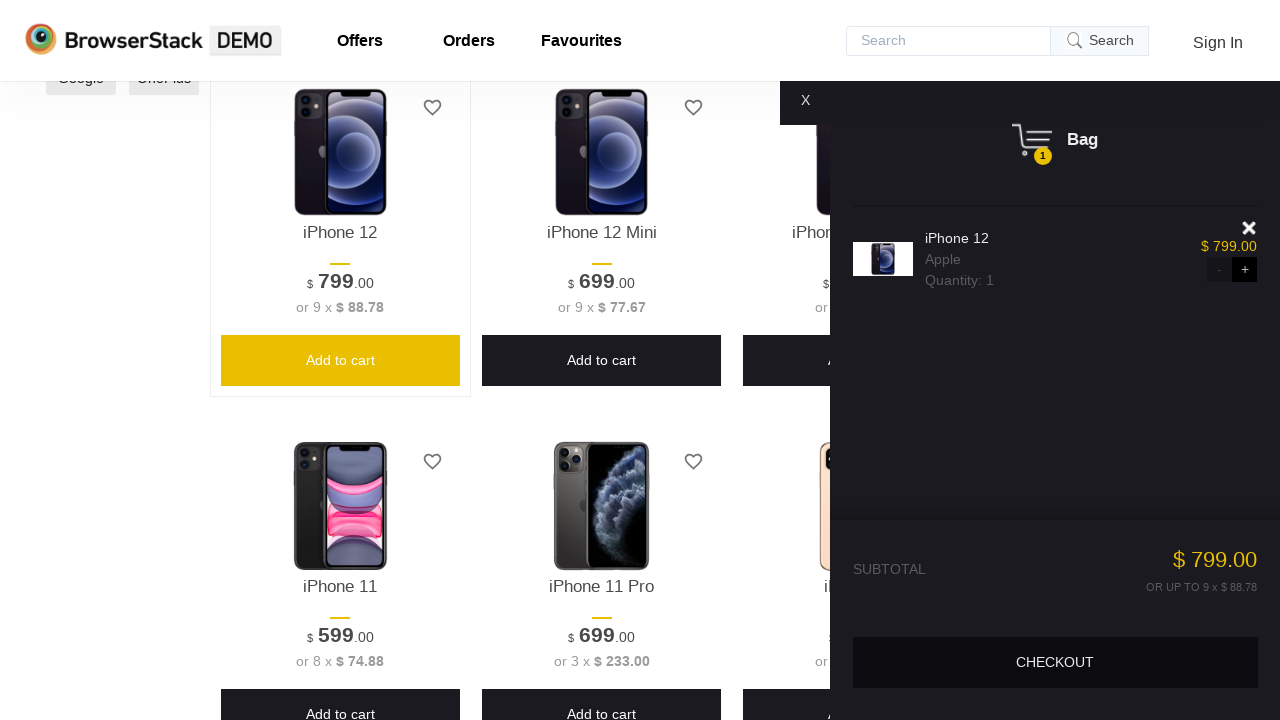

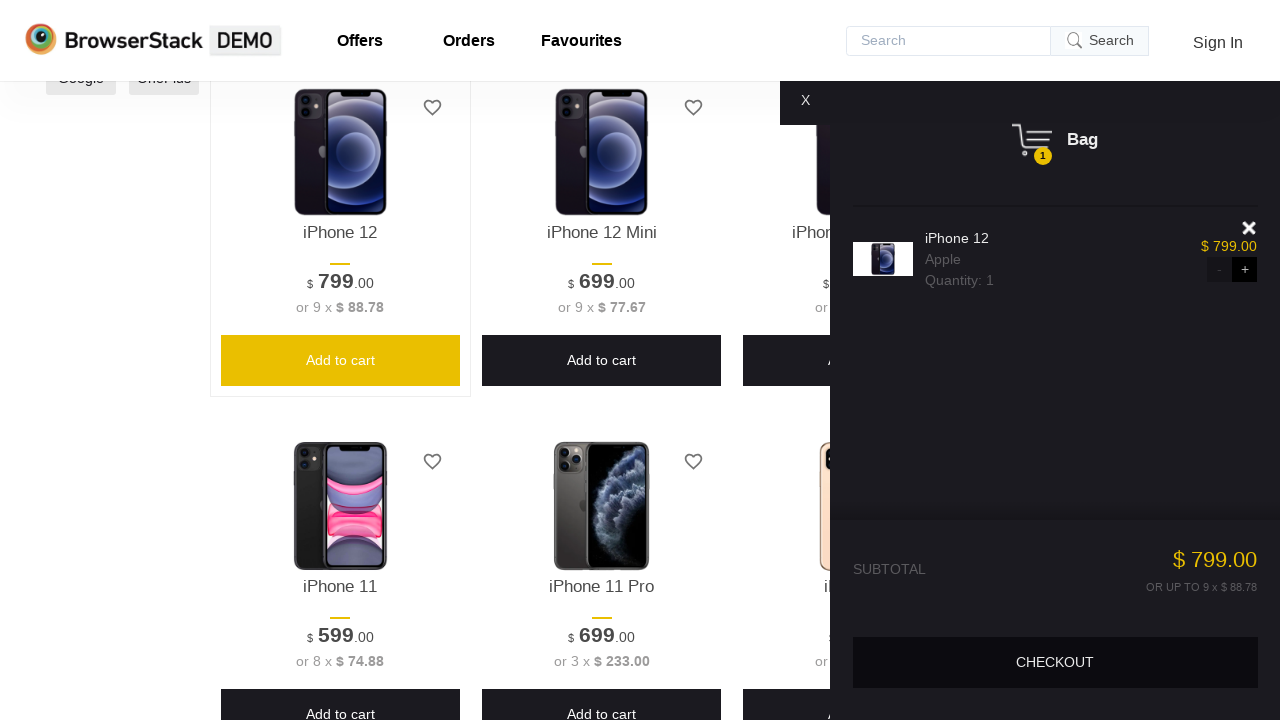